Tests the Add/Remove Elements functionality by clicking to add two elements, verifying they exist, then removing one and verifying only one remains

Starting URL: http://the-internet.herokuapp.com/

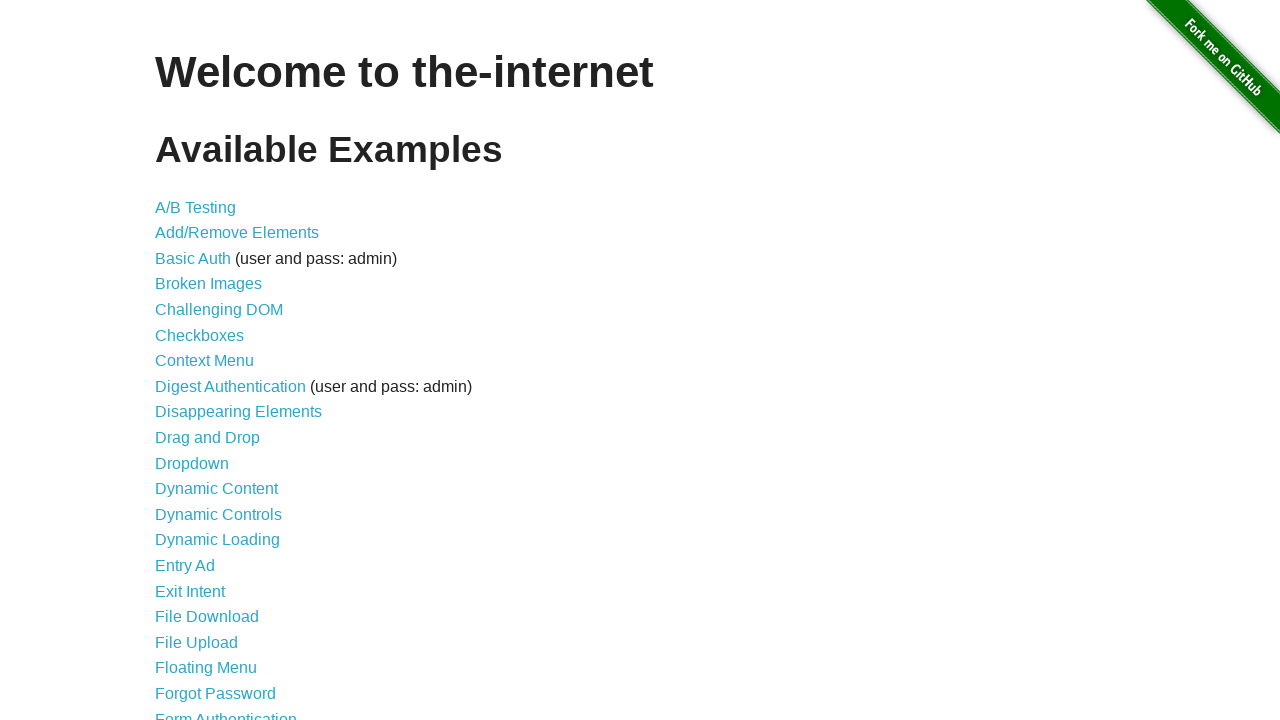

Clicked on Add/Remove Elements link at (237, 233) on xpath=//*[@id="content"]/ul/li[2]/a
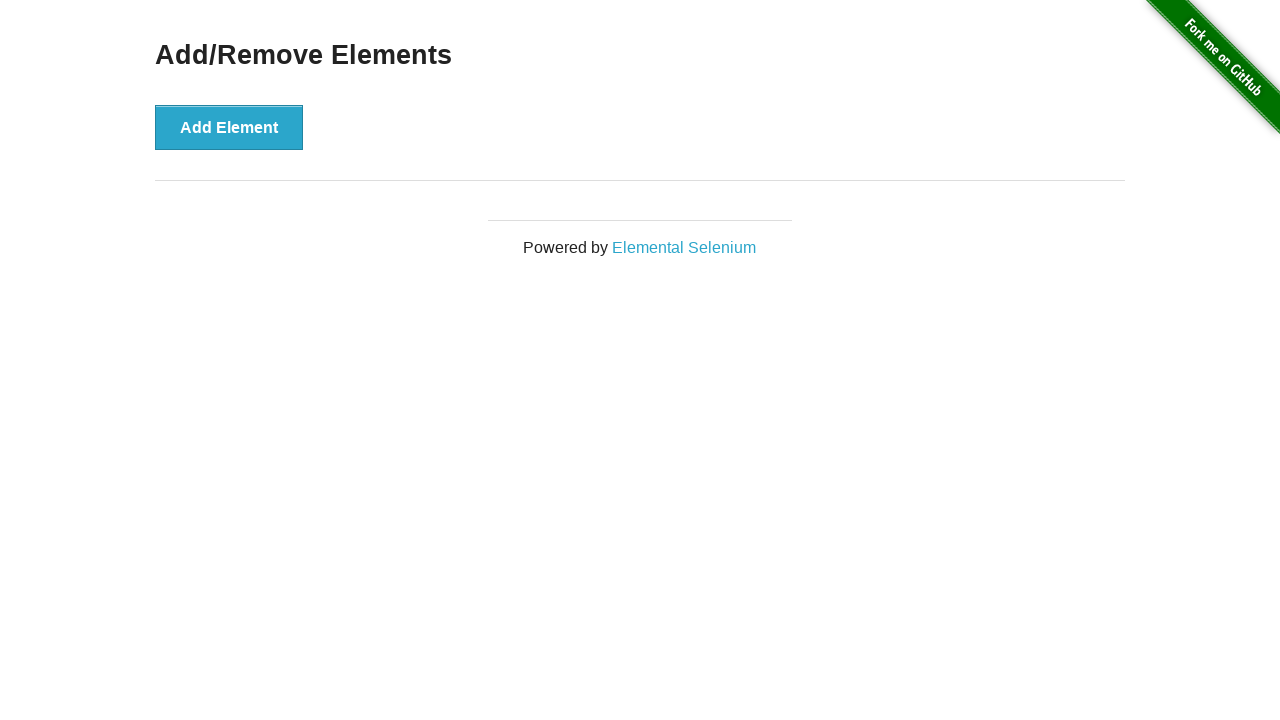

Clicked Add Element button (first time) at (229, 127) on xpath=//*[@id="content"]/div/button
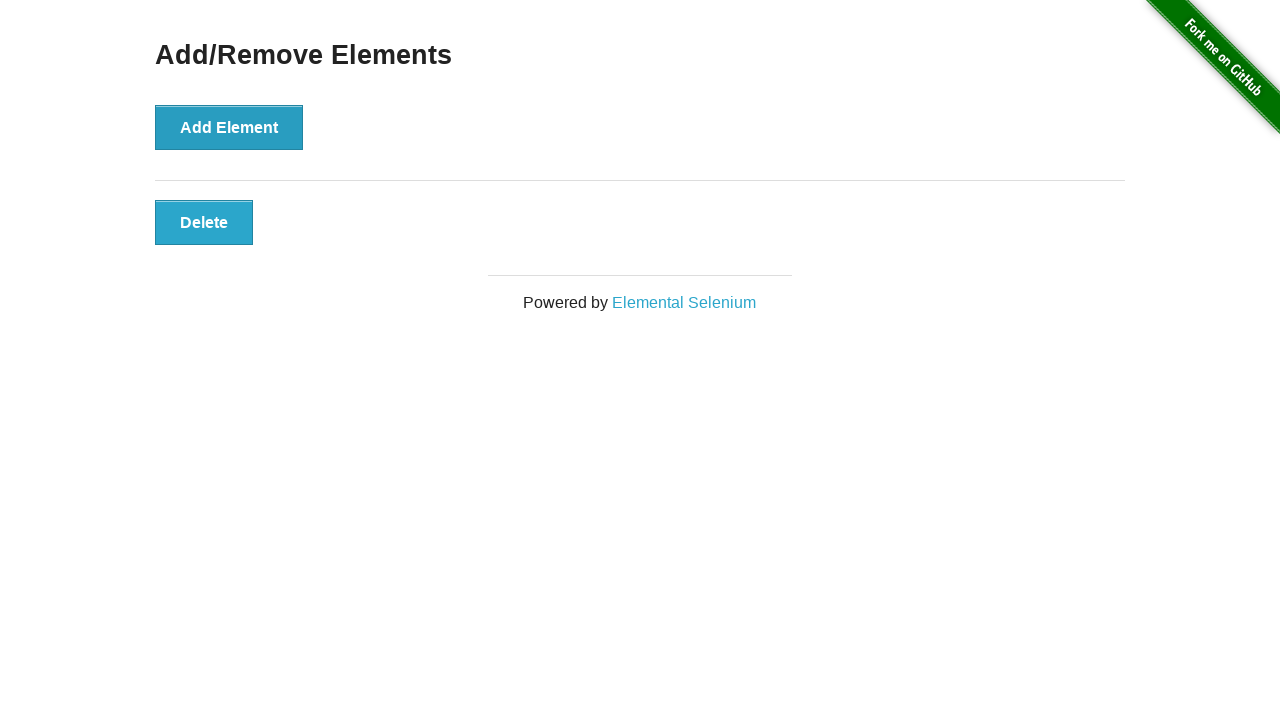

Clicked Add Element button (second time) at (229, 127) on xpath=//*[@id="content"]/div/button
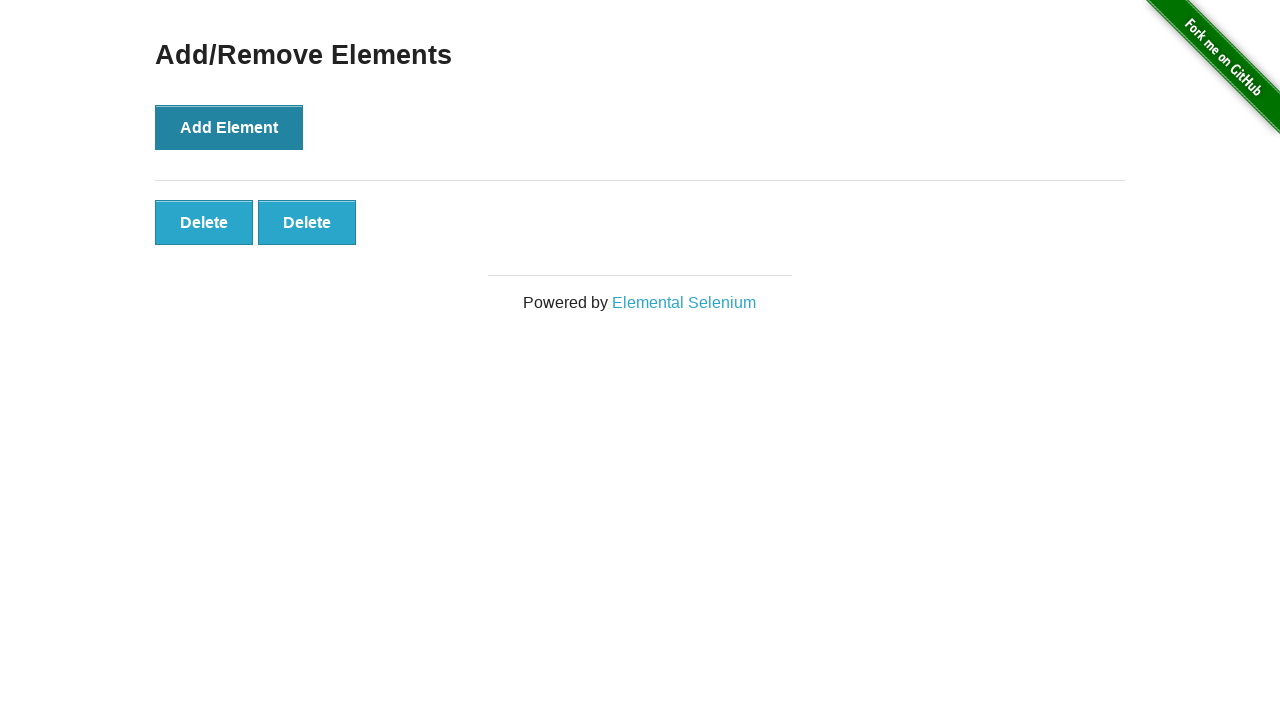

Delete buttons appeared on page
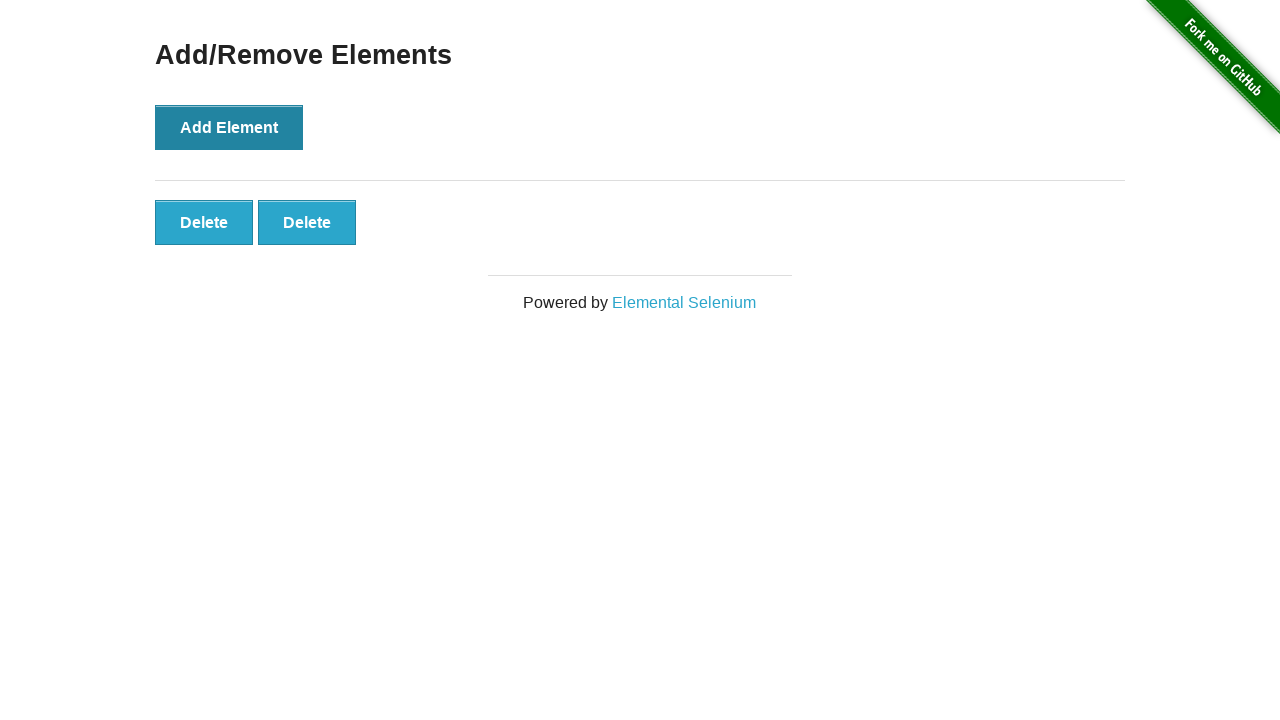

Located all Delete buttons
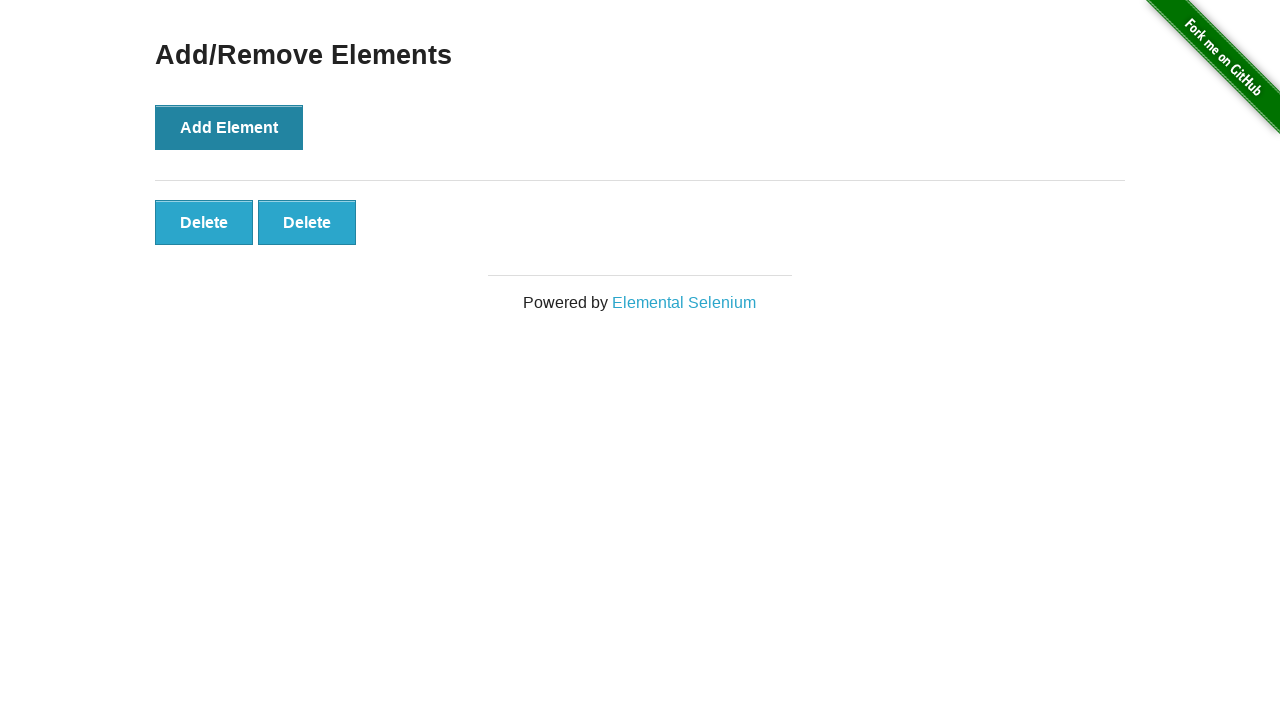

Verified that 2 Delete buttons exist
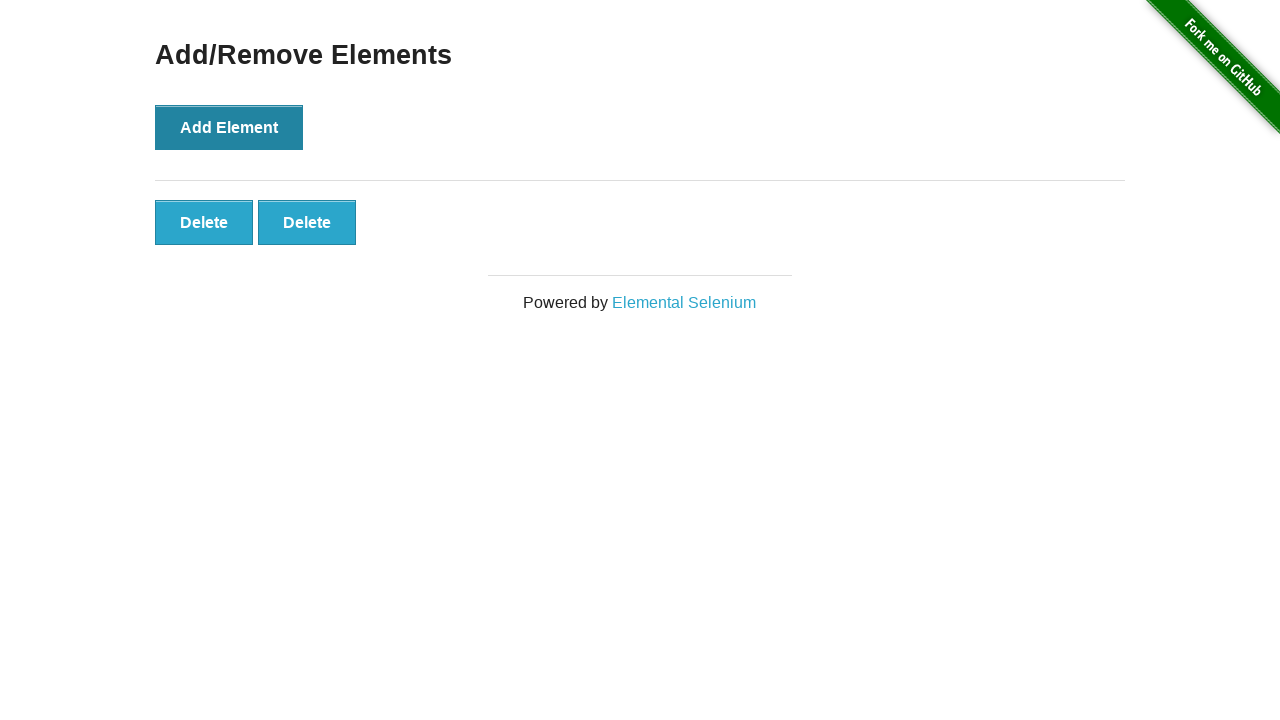

Clicked the first Delete button to remove one element at (204, 222) on xpath=//button[text()='Delete'] >> nth=0
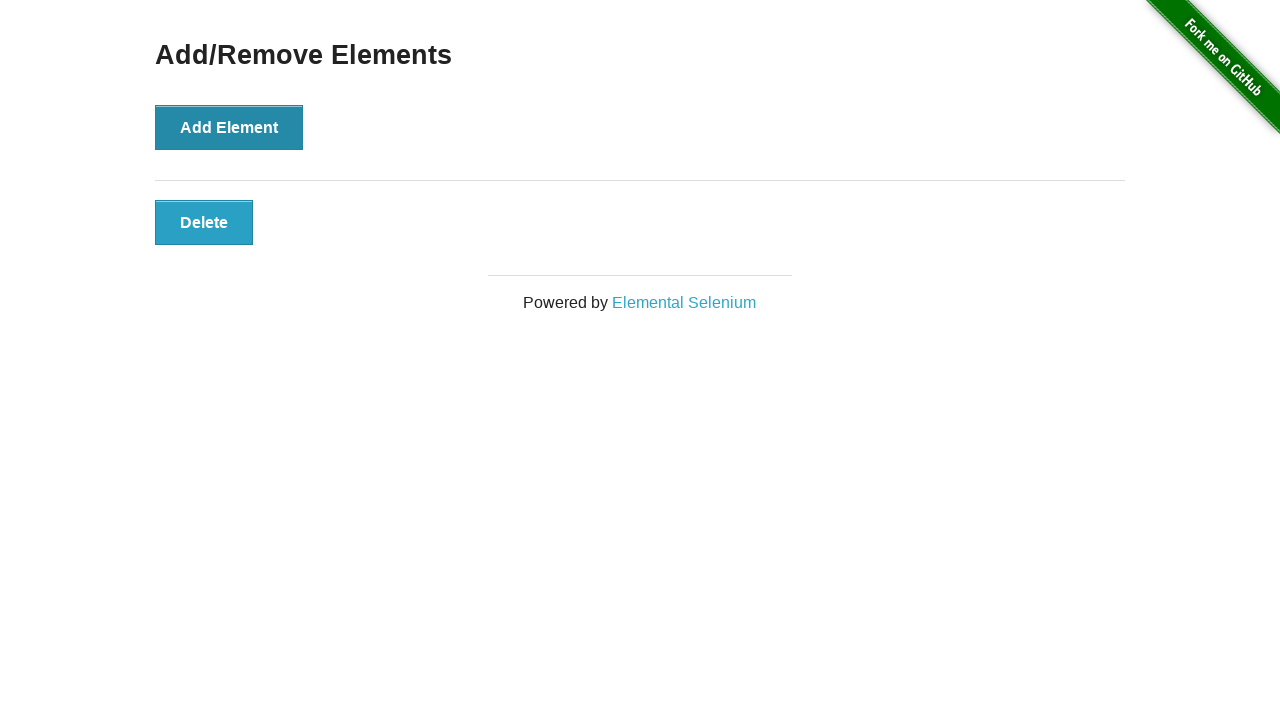

Located remaining Delete buttons
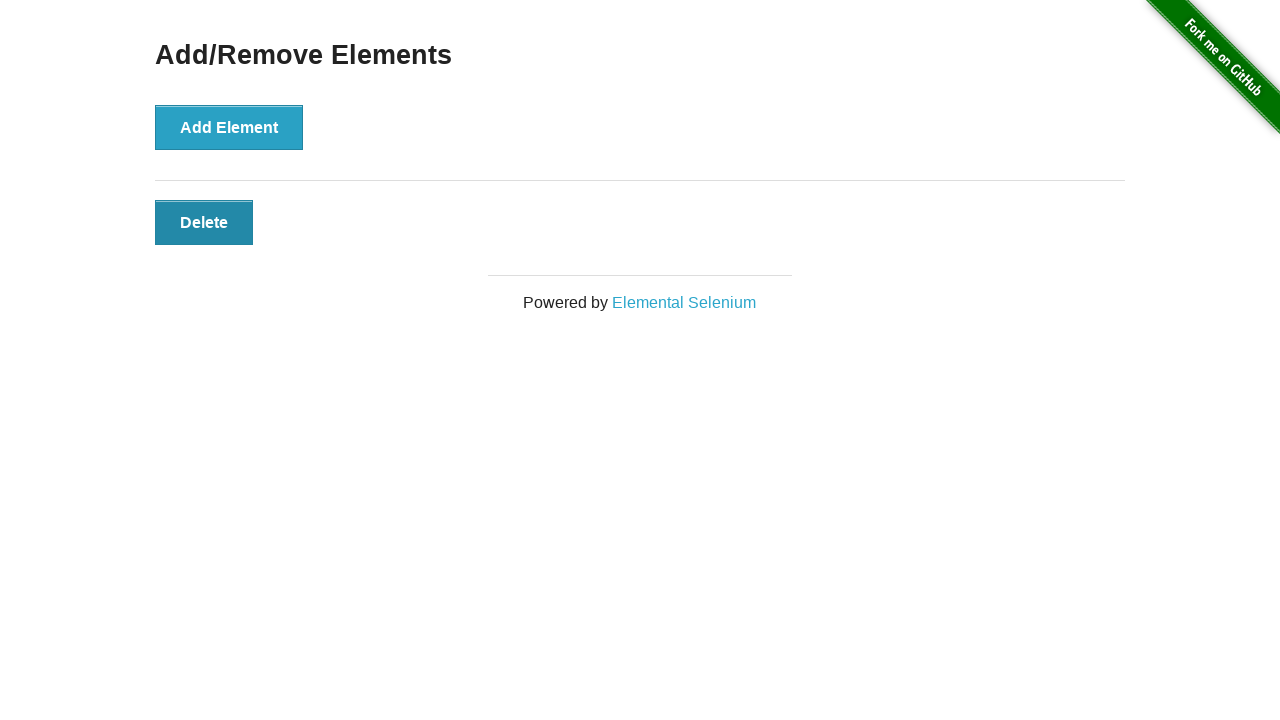

Verified that only 1 Delete button remains
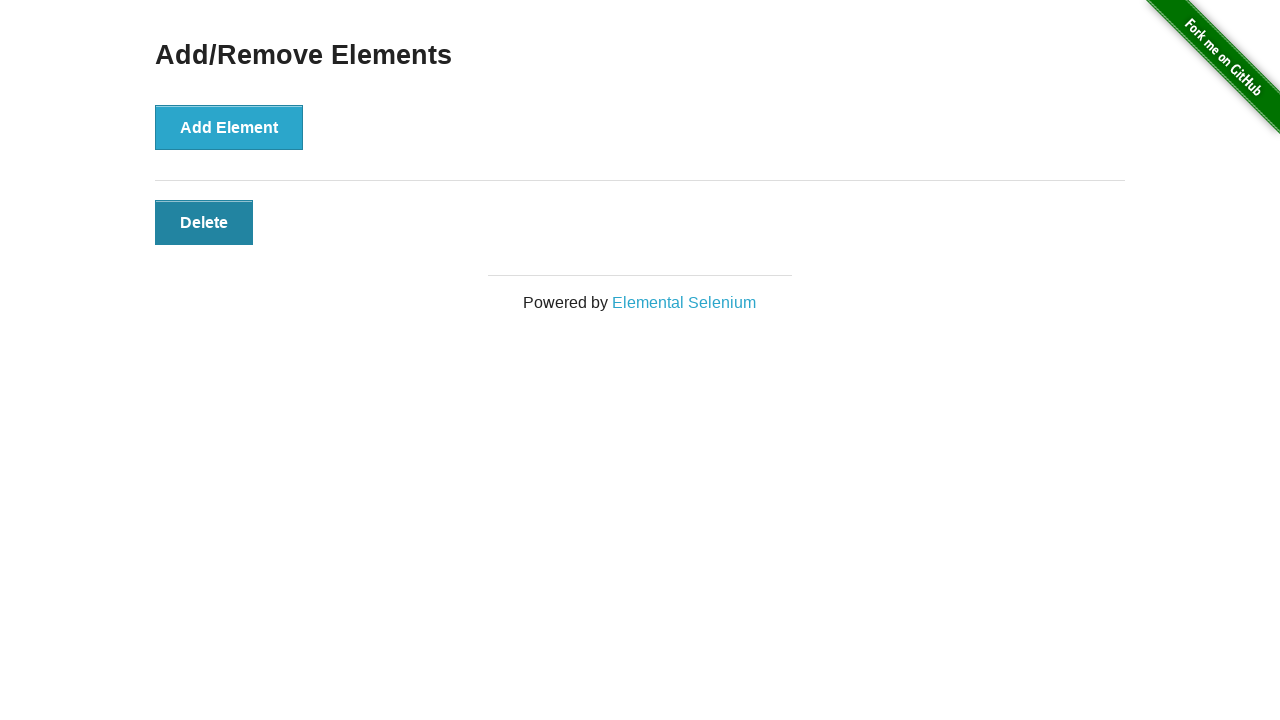

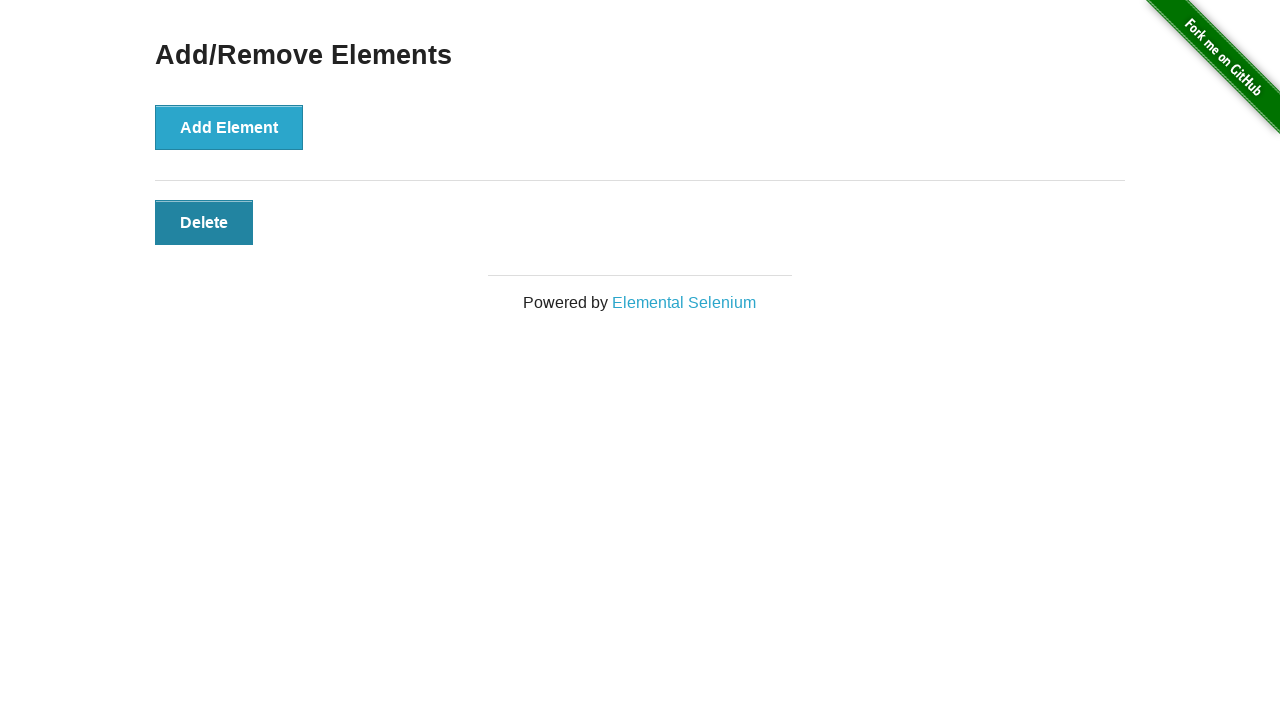